Tests JavaScript alert handling by triggering different alert types and interacting with them (accept/dismiss)

Starting URL: https://the-internet.herokuapp.com/javascript_alerts

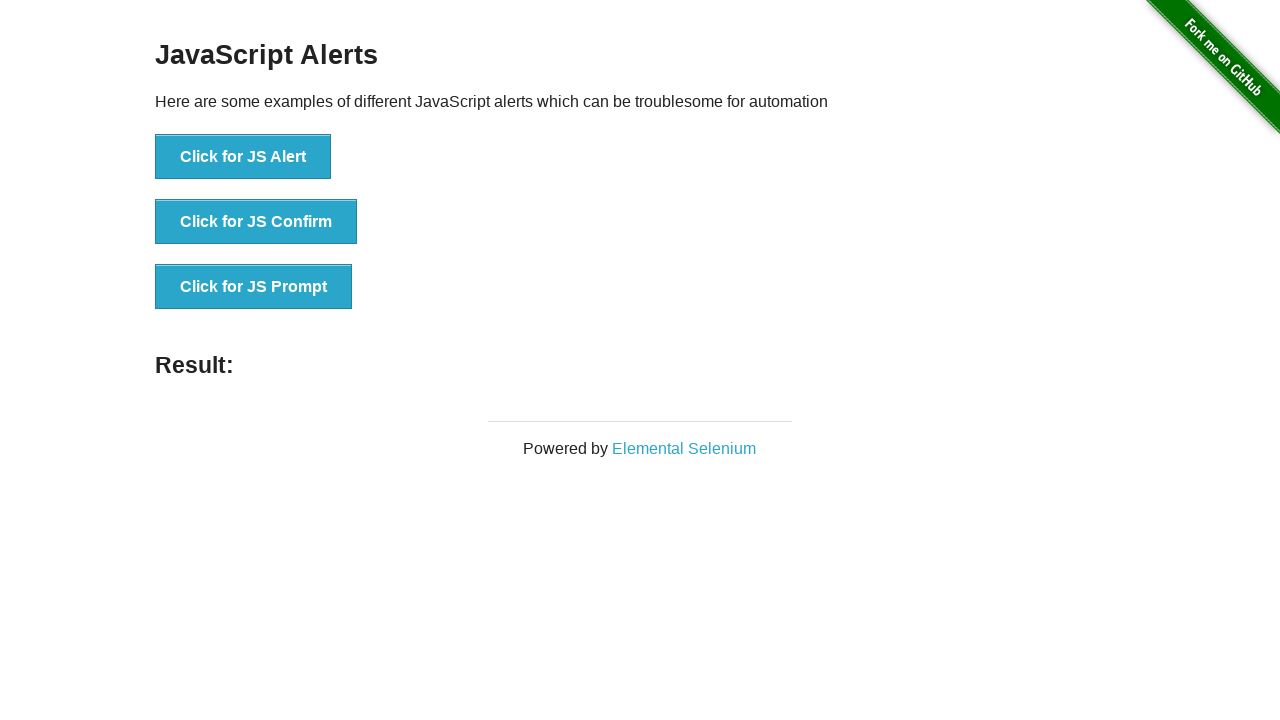

Clicked the JS Alert button to trigger a JavaScript alert dialog at (243, 157) on [onclick='jsAlert()']
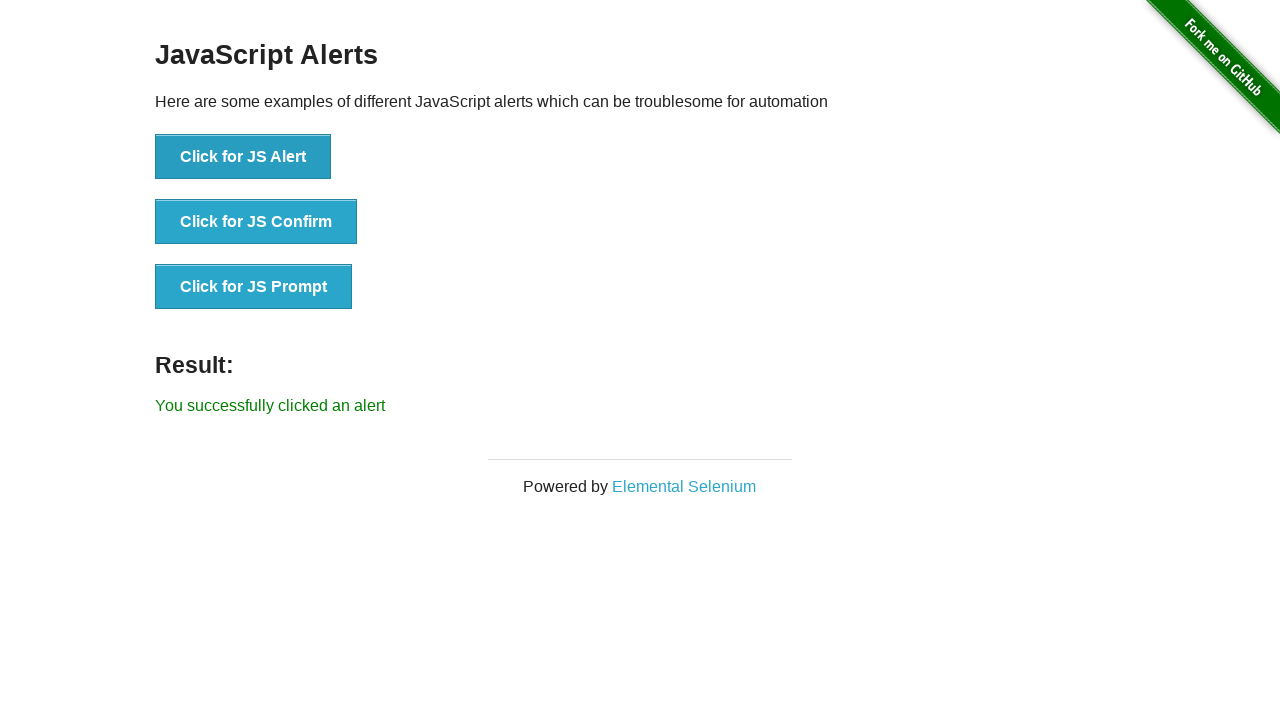

Set up dialog handler to accept the alert
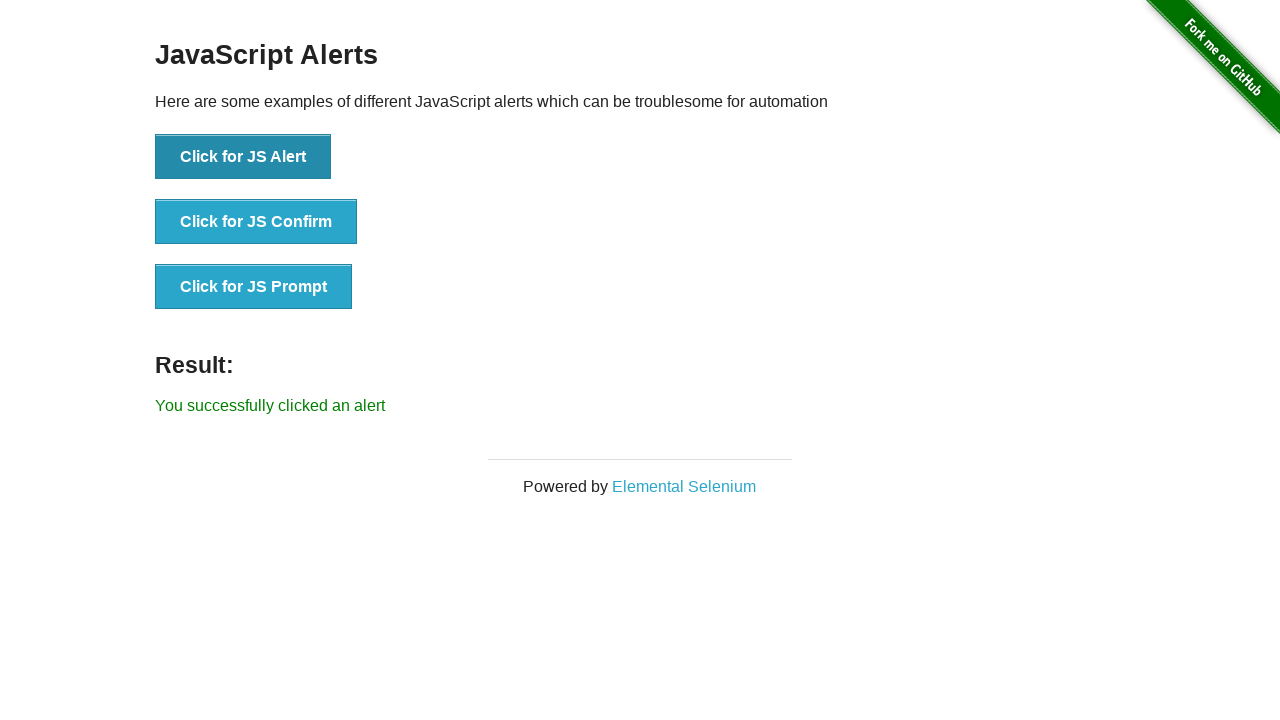

Waited for alert dialog to be processed
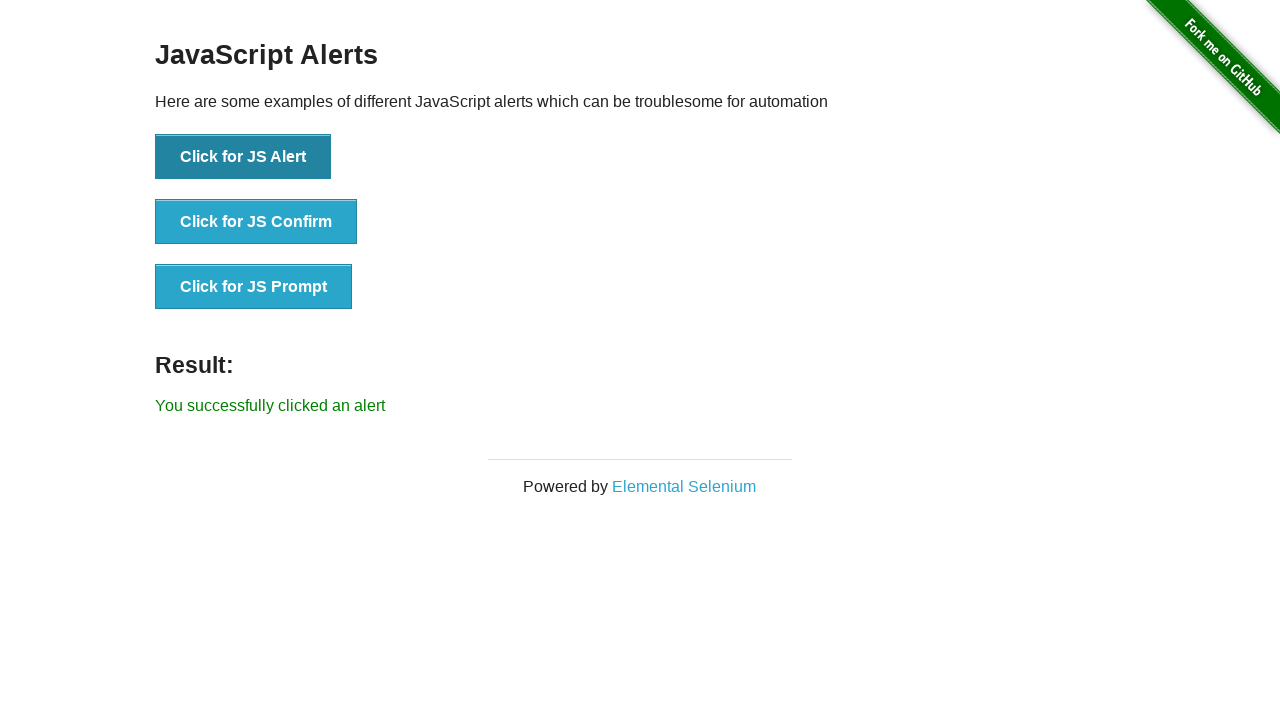

Verified result text is displayed after accepting the alert
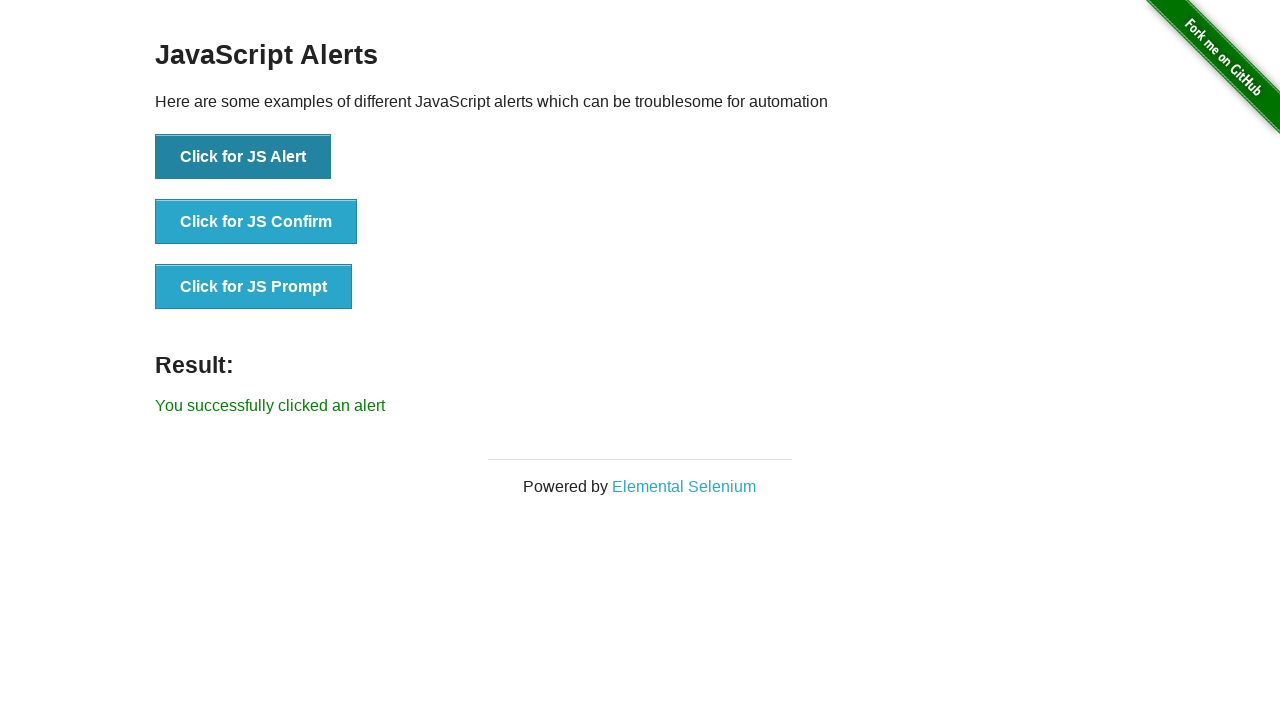

Clicked the JS Confirm button to trigger a confirmation dialog at (256, 222) on [onclick='jsConfirm()']
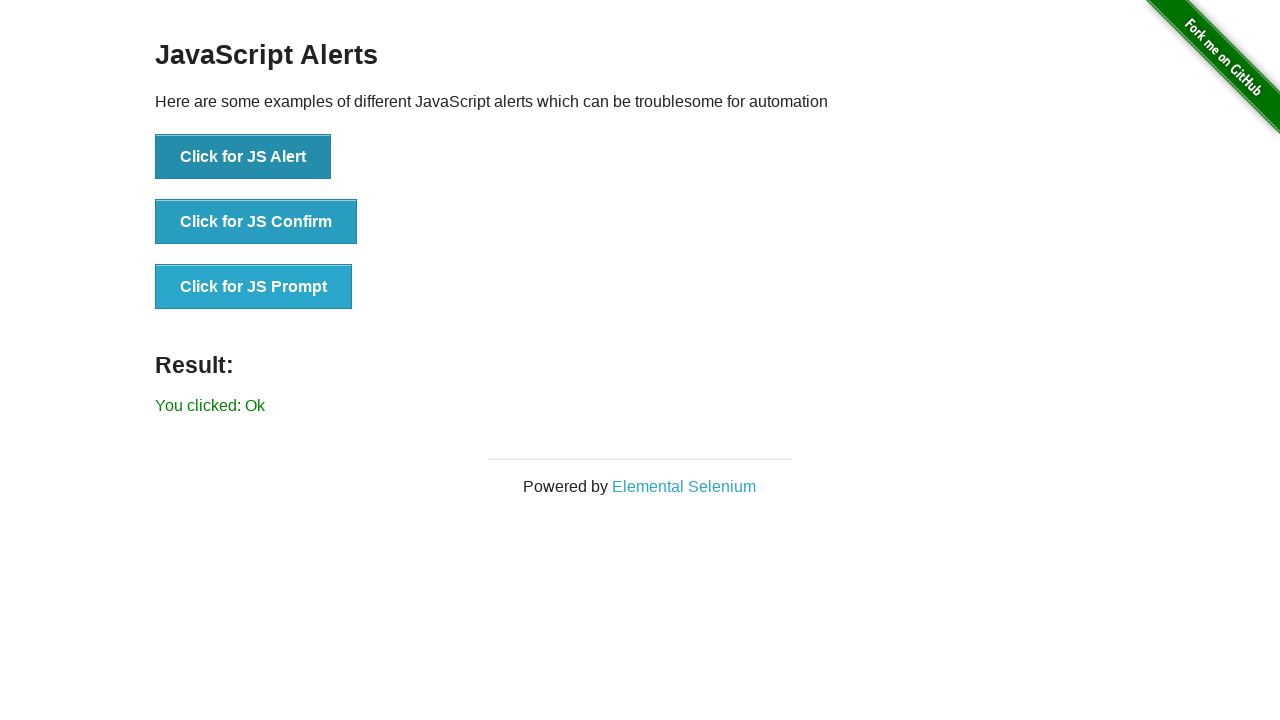

Set up dialog handler to dismiss the confirmation dialog
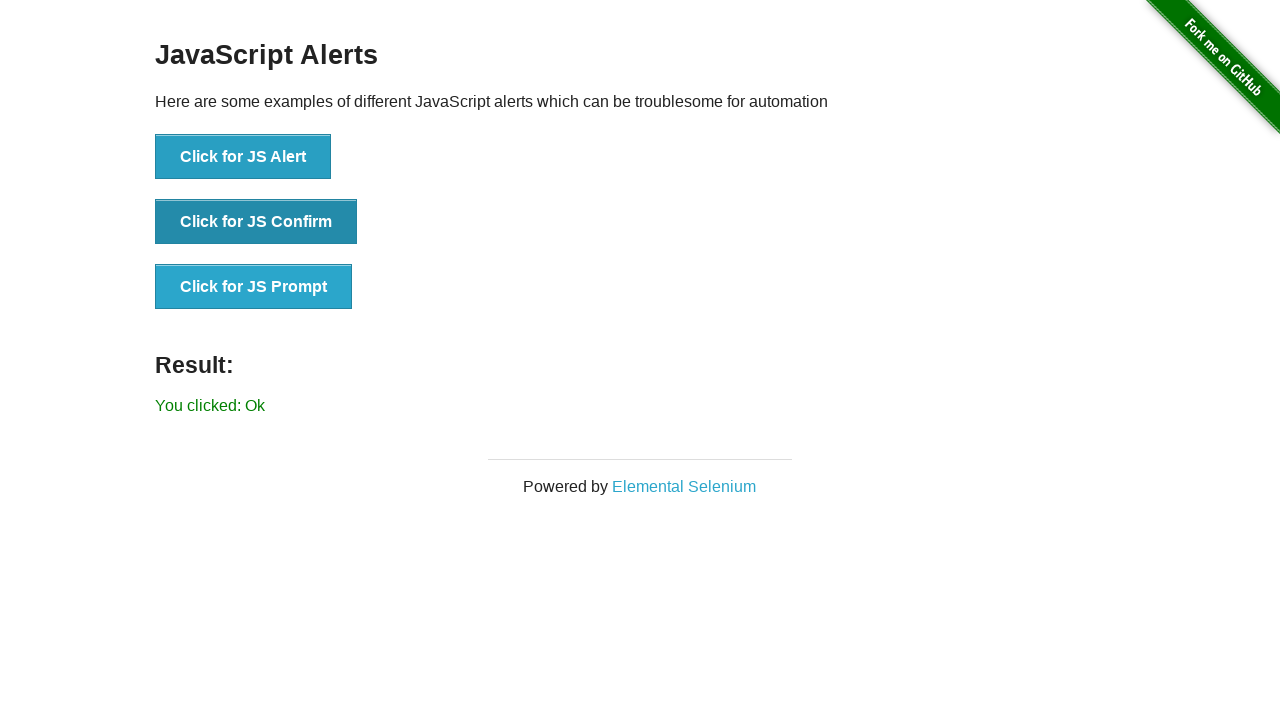

Waited for confirmation dialog to be processed
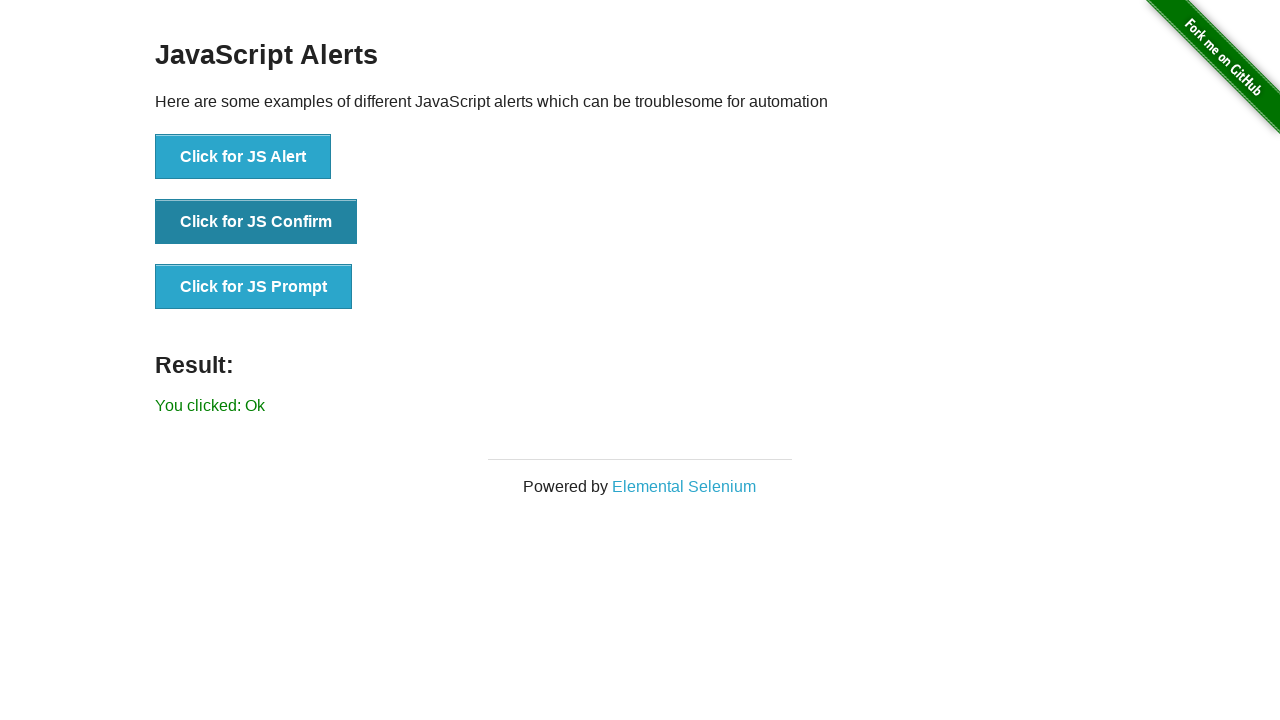

Verified result text is updated after dismissing the confirmation
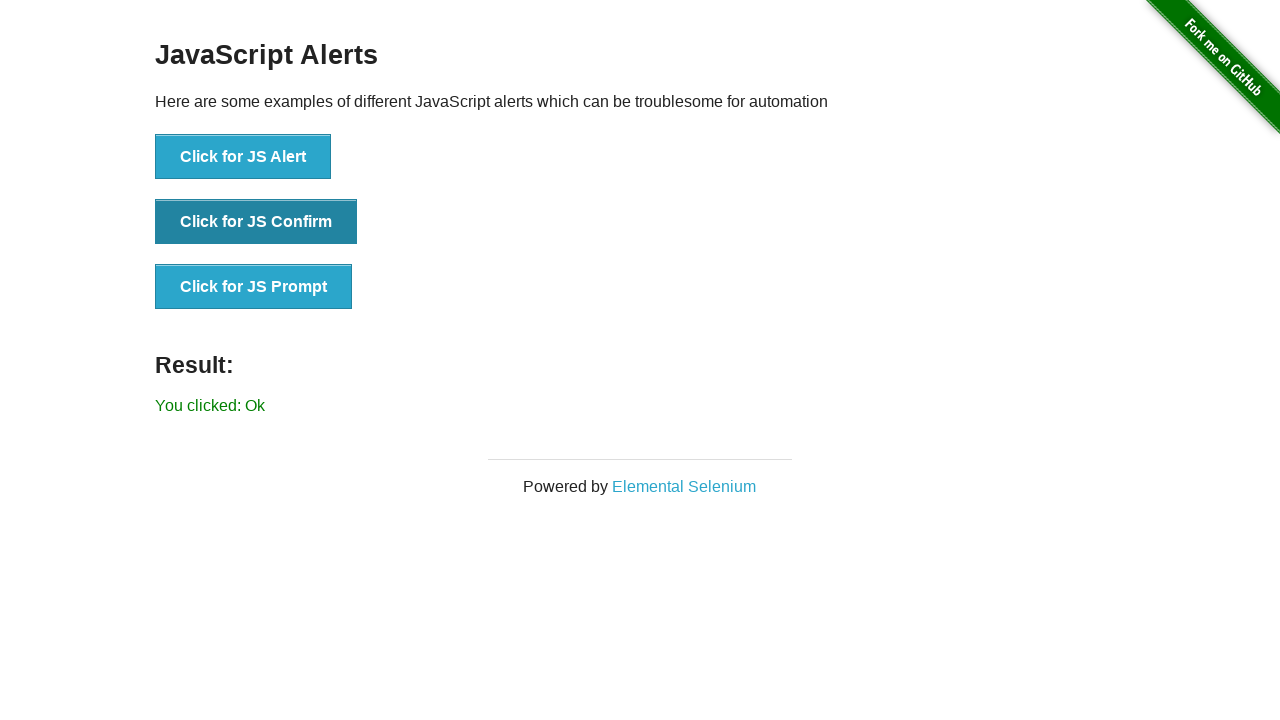

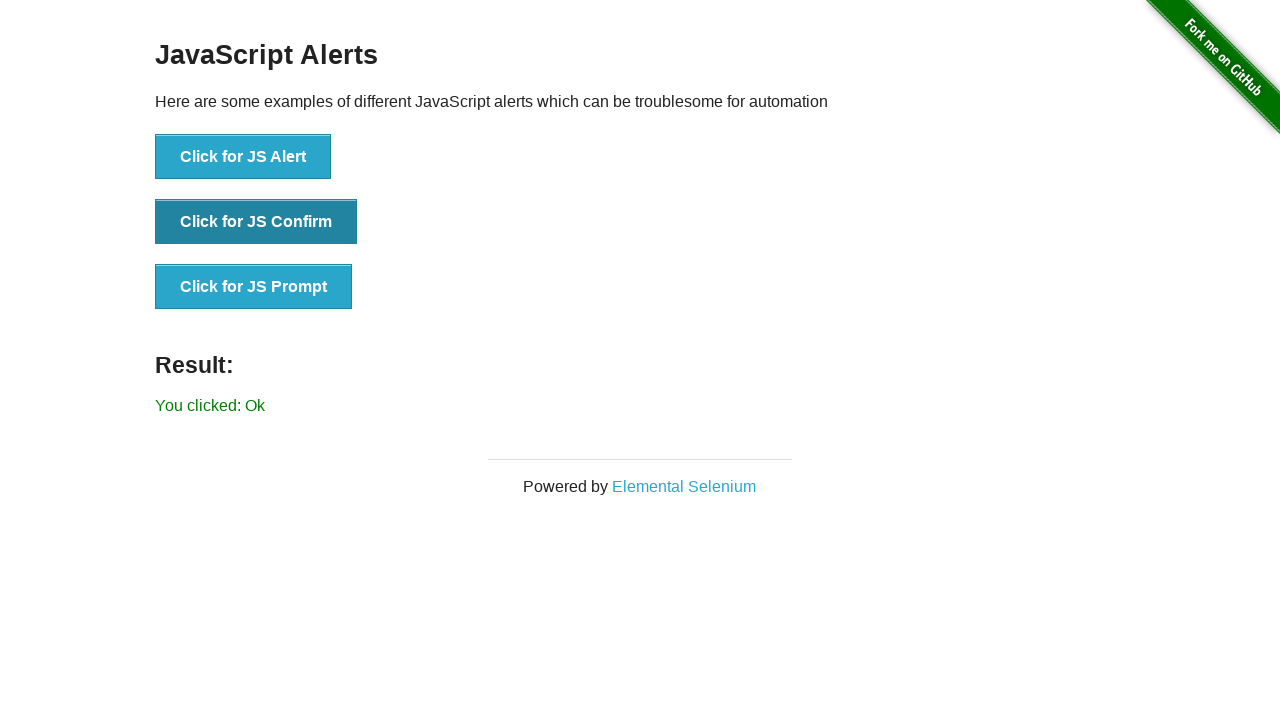